Tests that the irregular hours page of the UK government holiday entitlement calculator loads correctly, verifying the presence of title, hint text, radio buttons, and continue button, then clicks the continue button.

Starting URL: https://www.gov.uk/calculate-your-holiday-entitlement/y

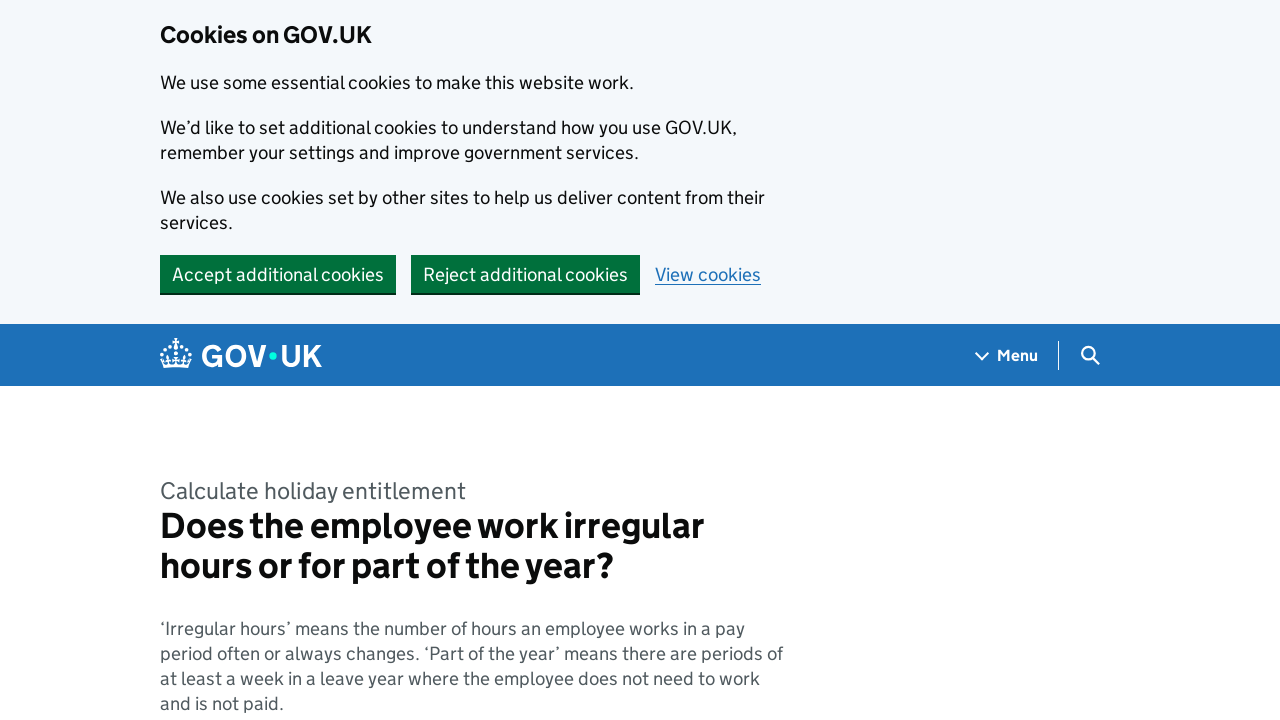

Page title element loaded
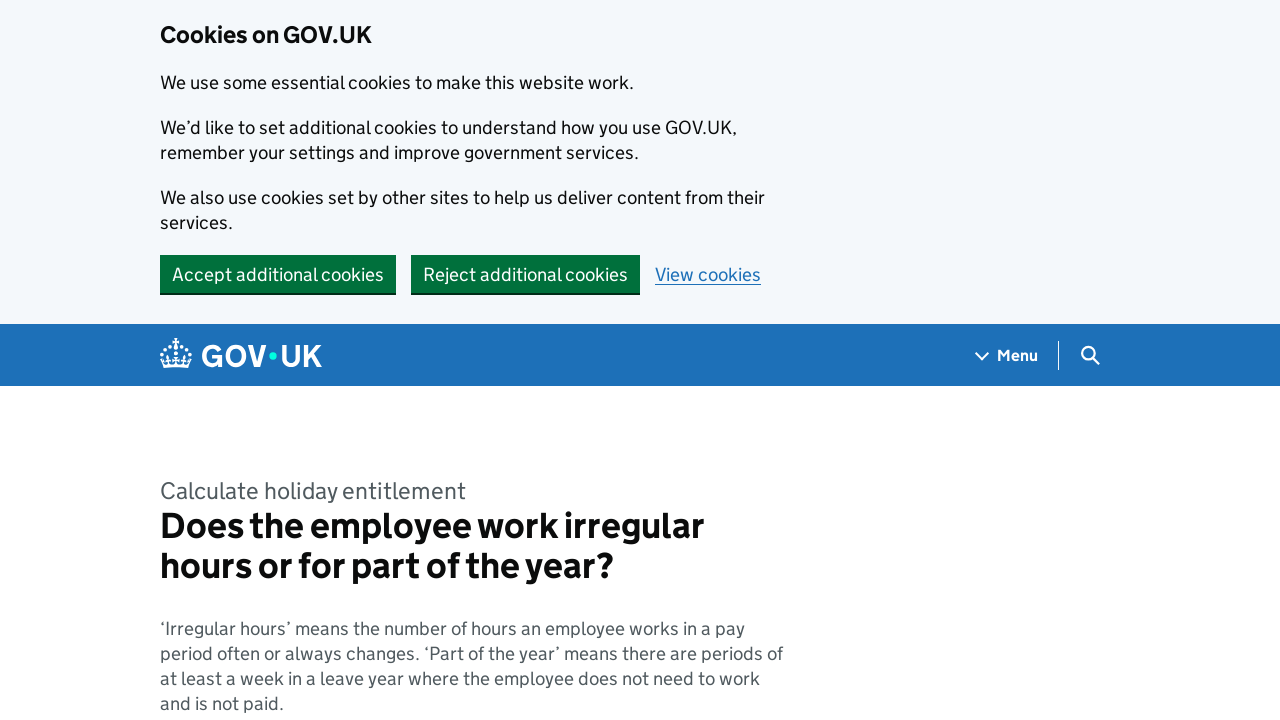

Hint text element loaded
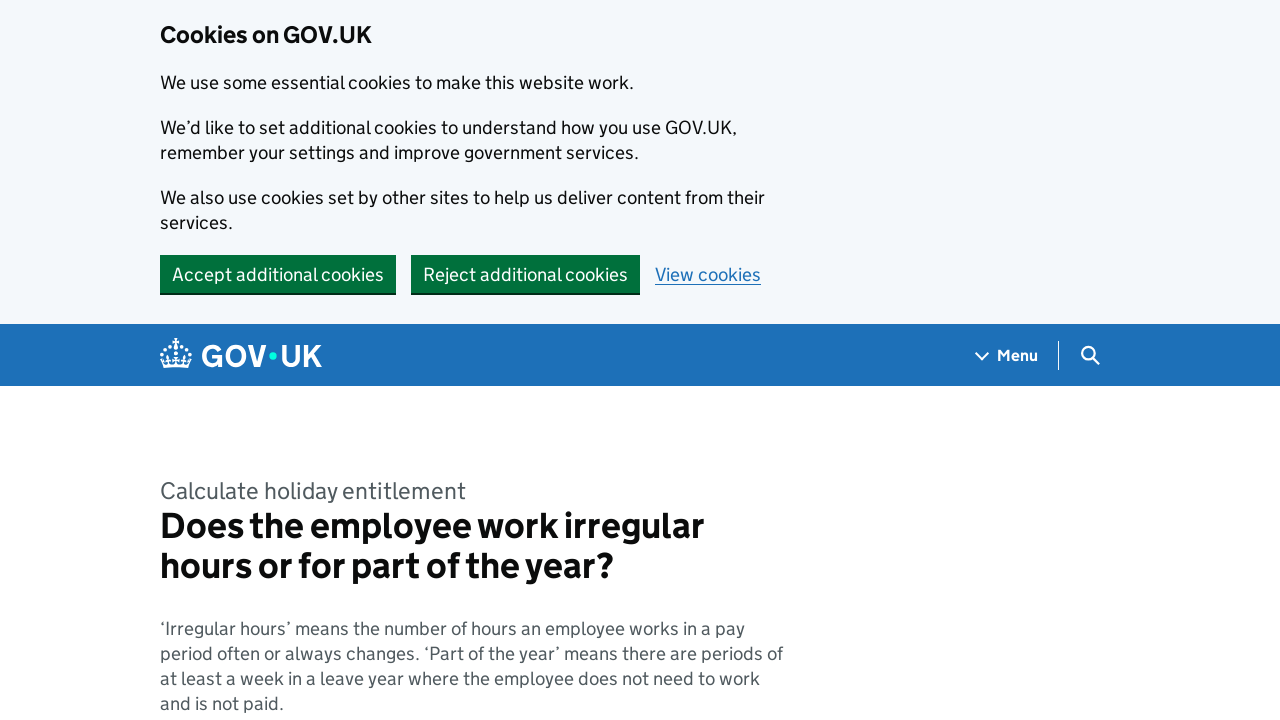

Continue button loaded
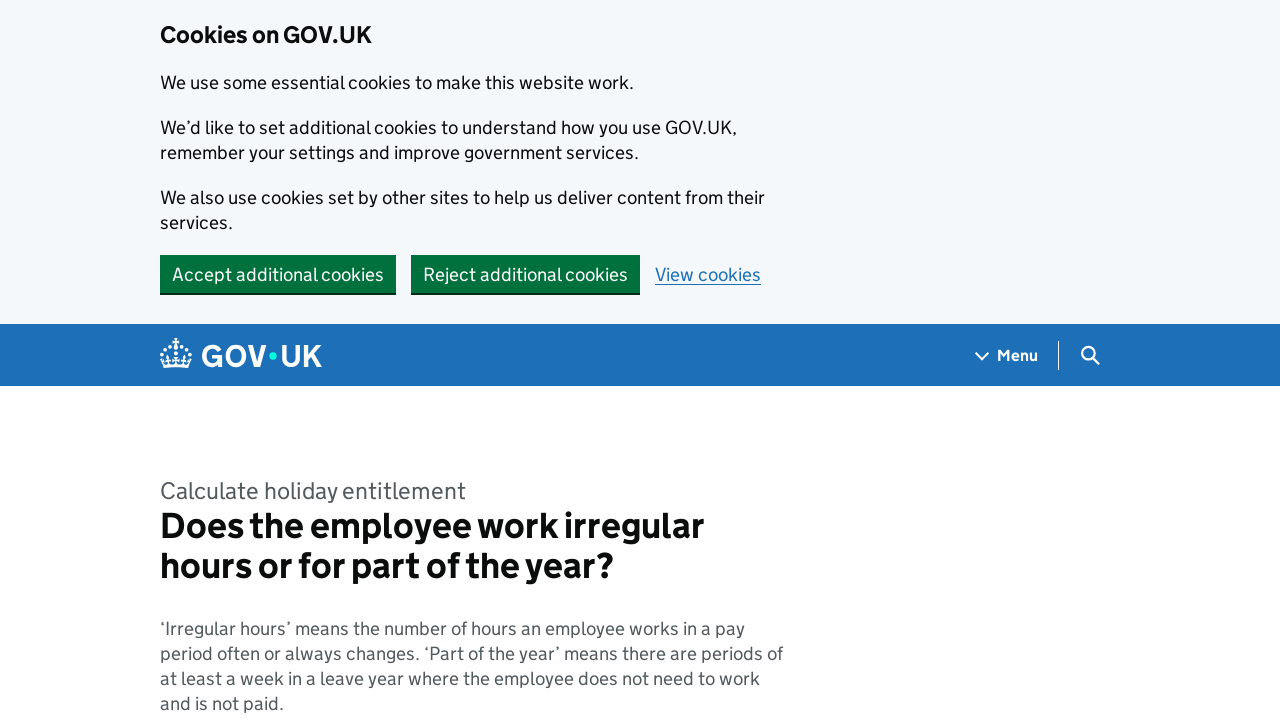

Radio buttons section loaded
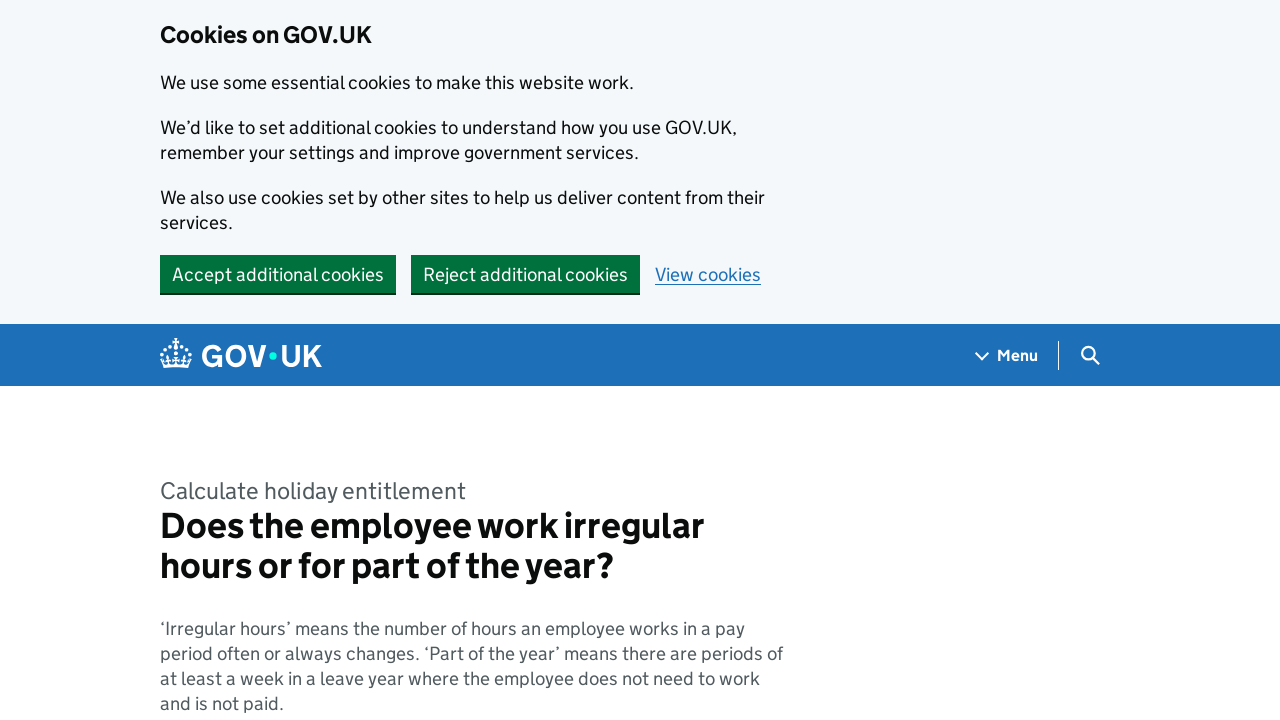

Yes radio button loaded
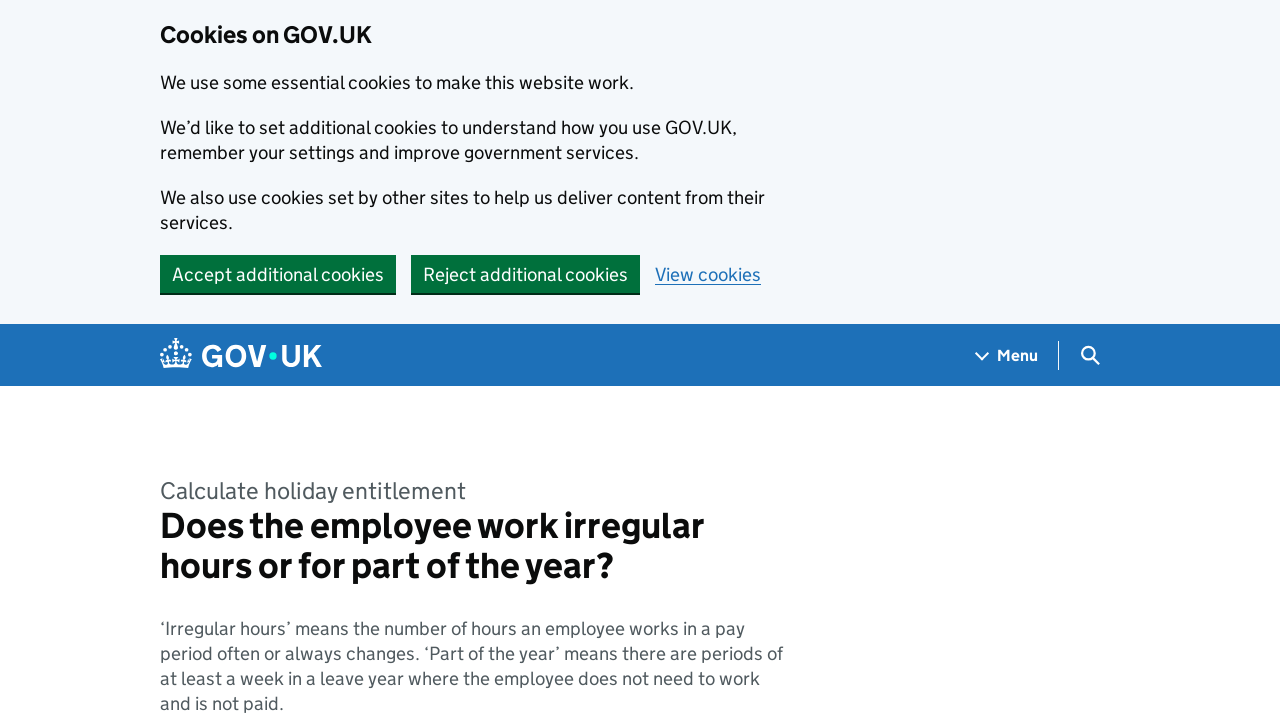

No radio button loaded
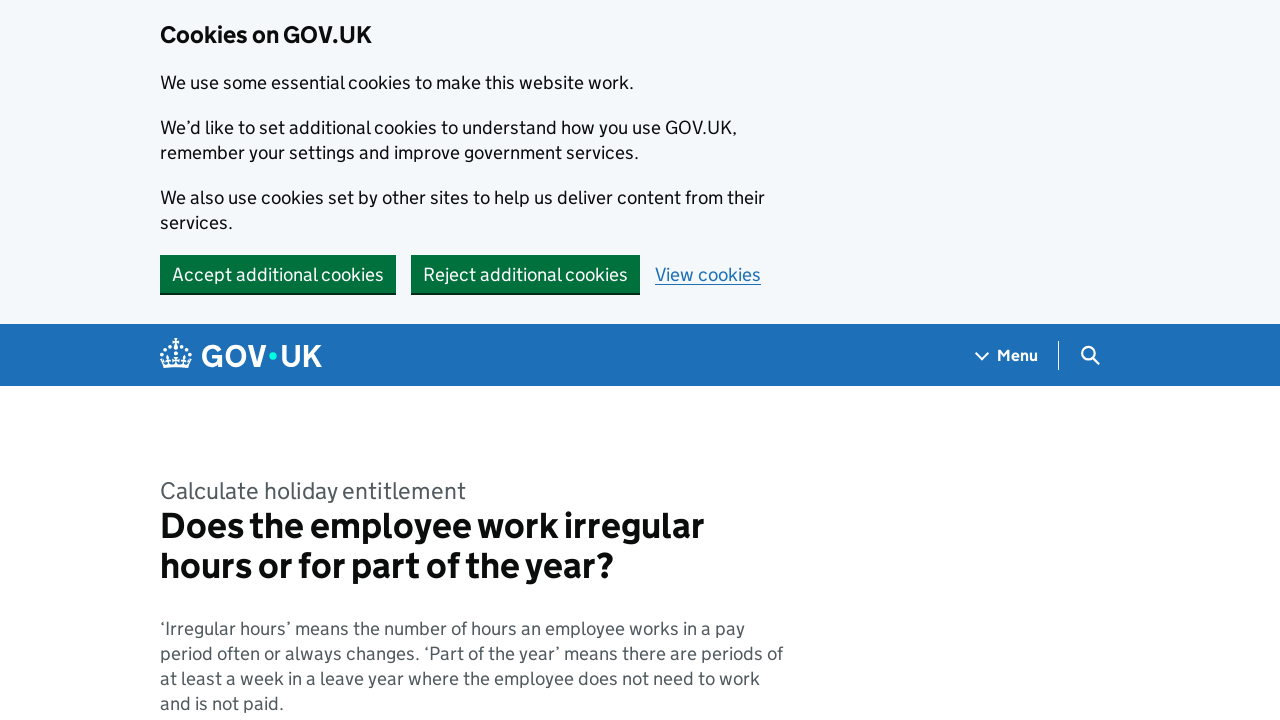

Clicked Continue button to proceed at (209, 360) on button.govuk-button:has-text("Continue")
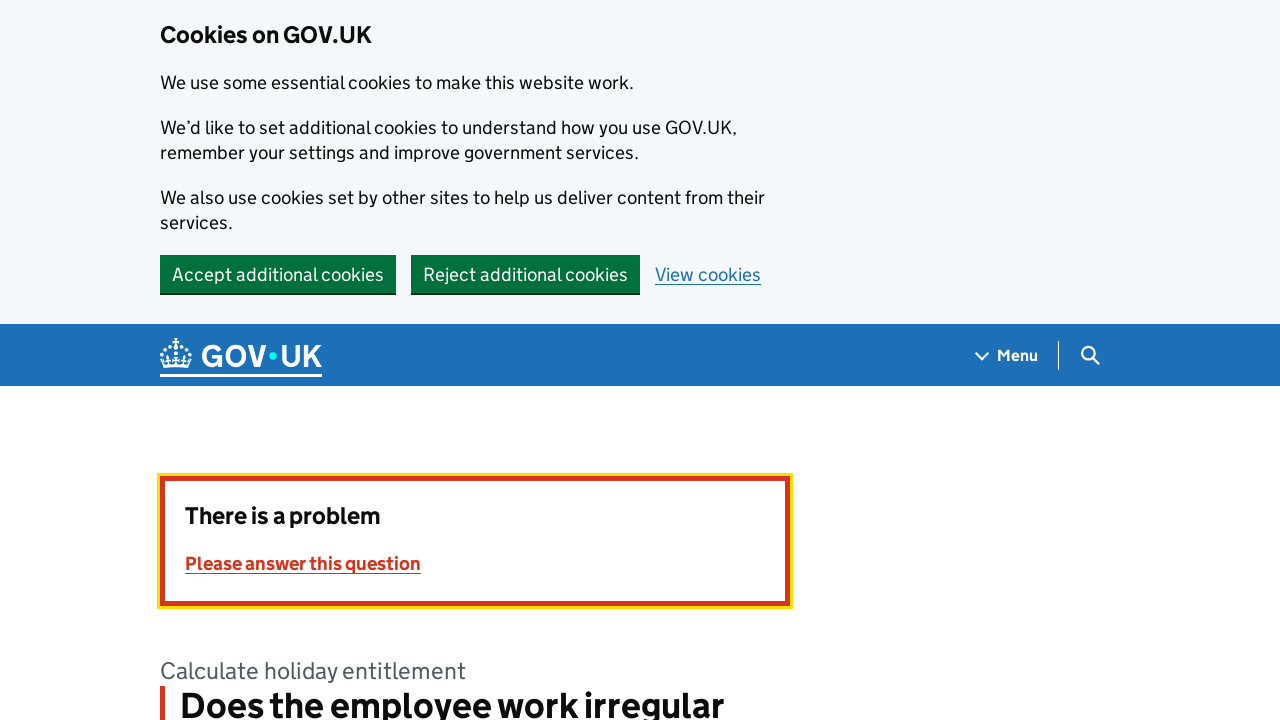

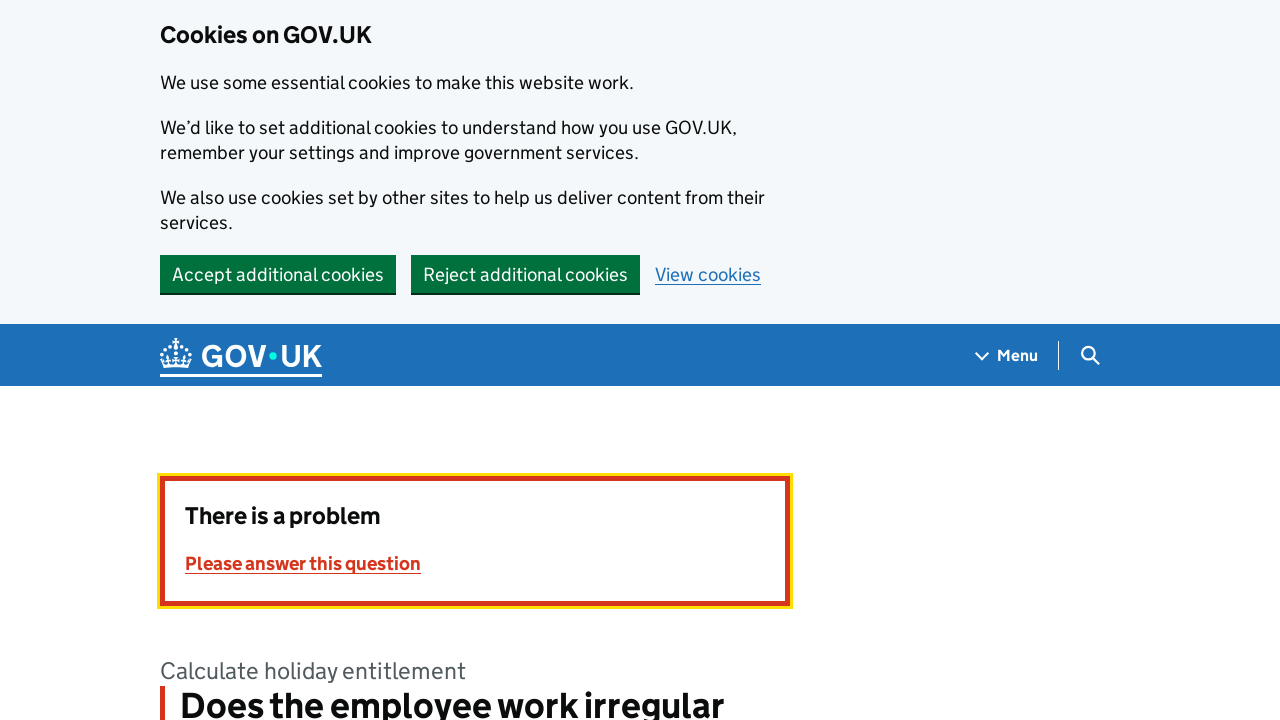